Tests dynamic loading functionality by clicking a start button and verifying that "Hello World!" text appears after the loading completes.

Starting URL: https://automationfc.github.io/dynamic-loading/

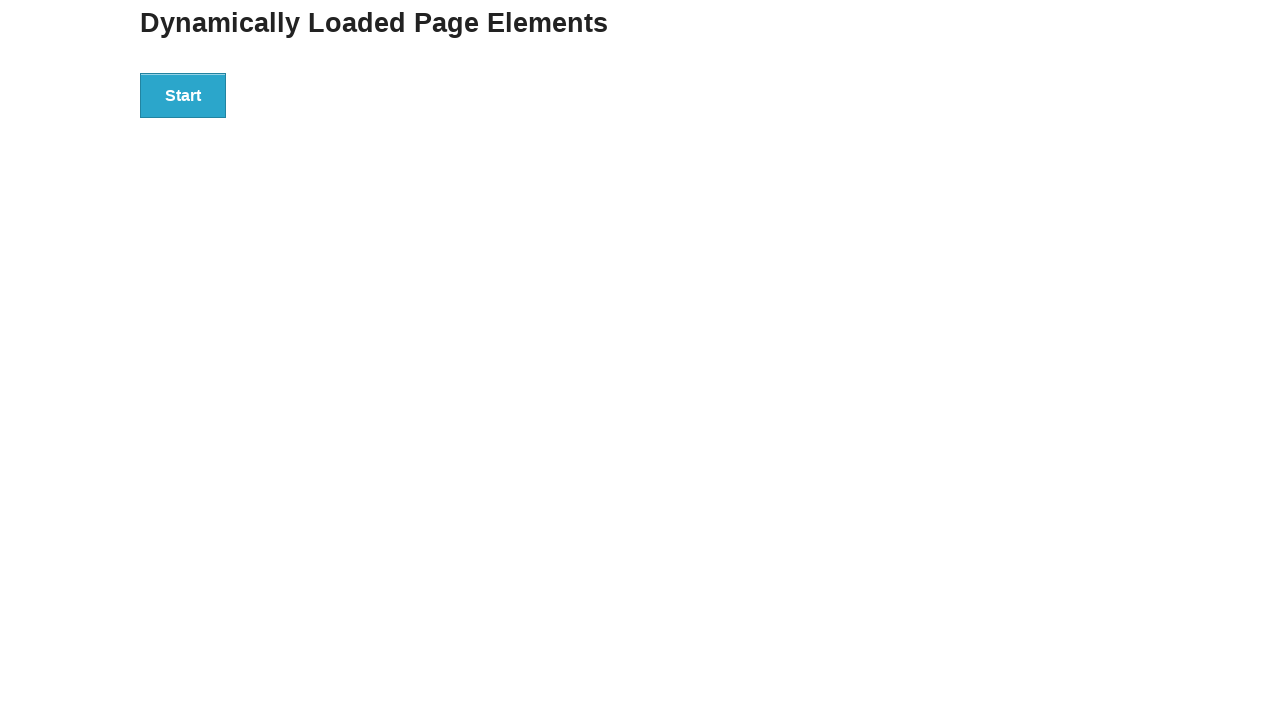

Navigated to dynamic loading test page
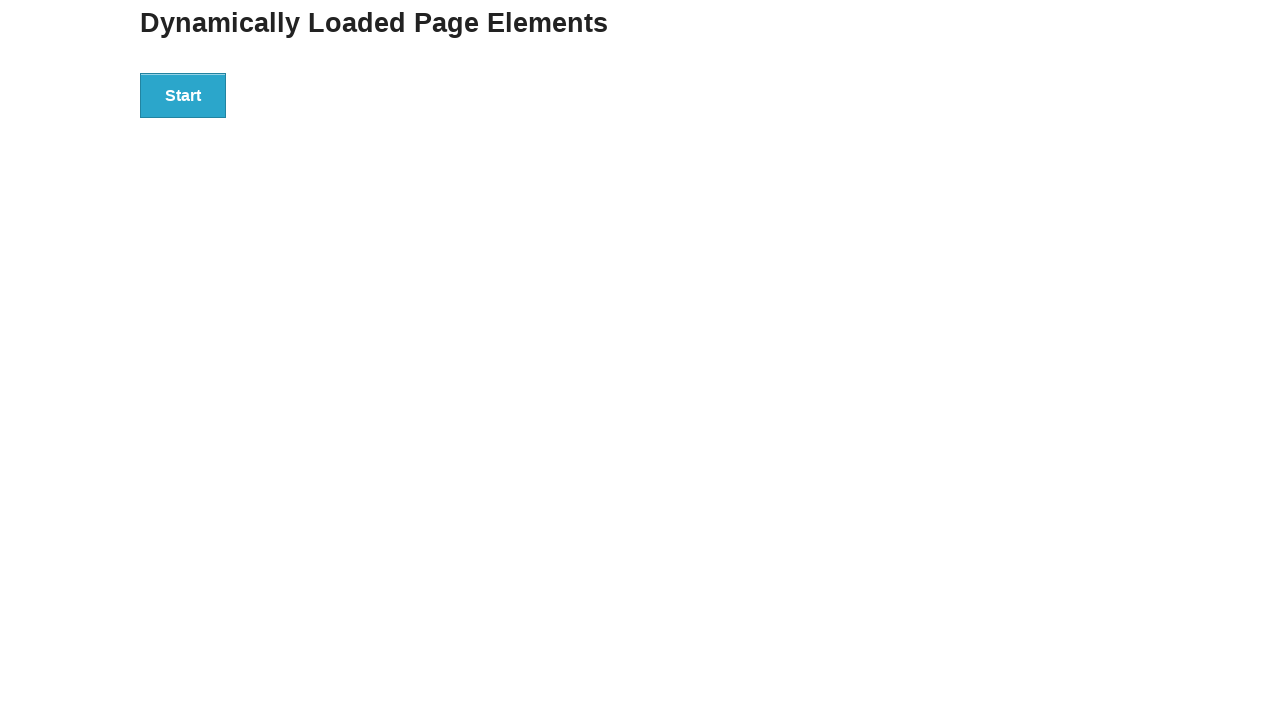

Clicked start button to trigger dynamic loading at (183, 95) on div#start > button
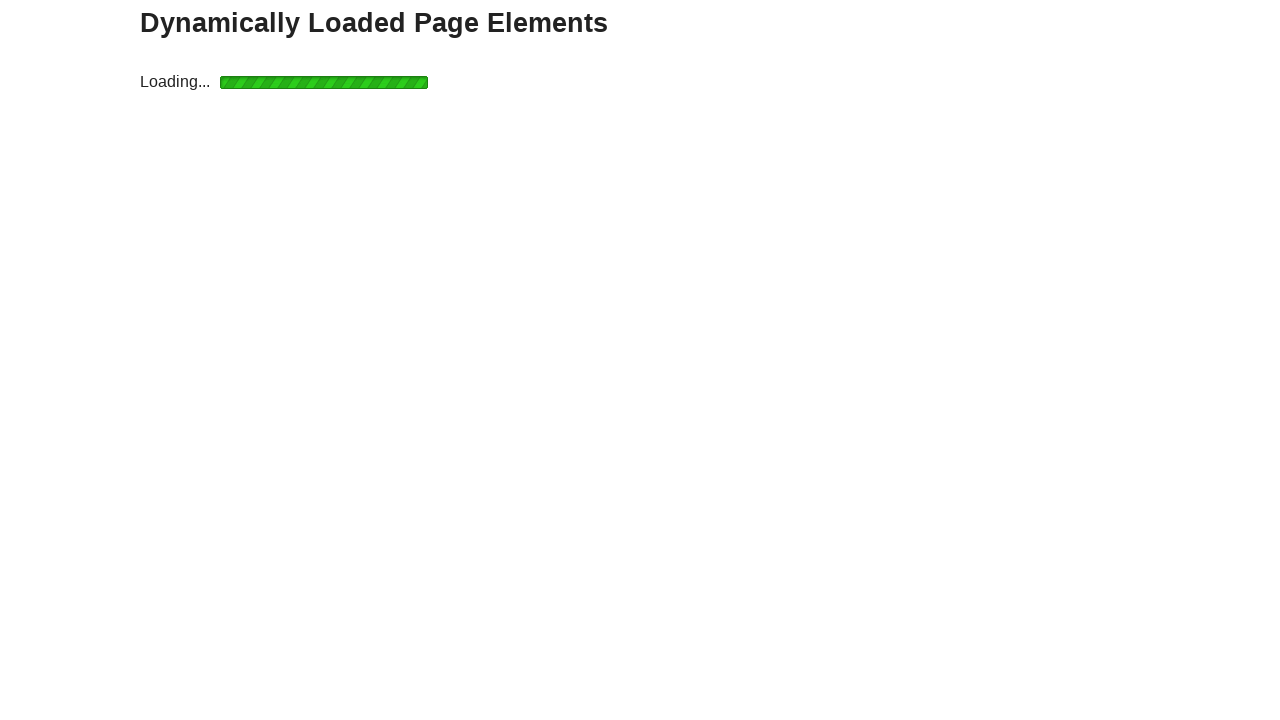

Waited for finish element with 'Hello World!' text to appear after loading completed
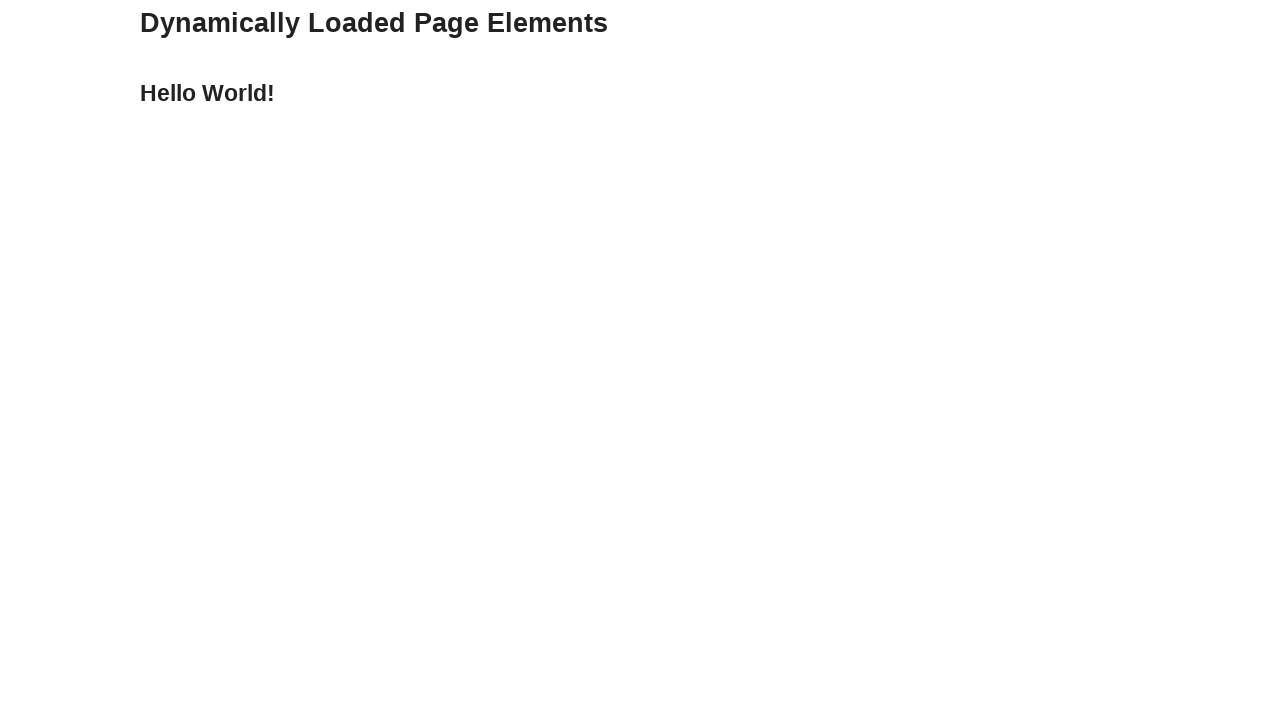

Retrieved text content from finish element
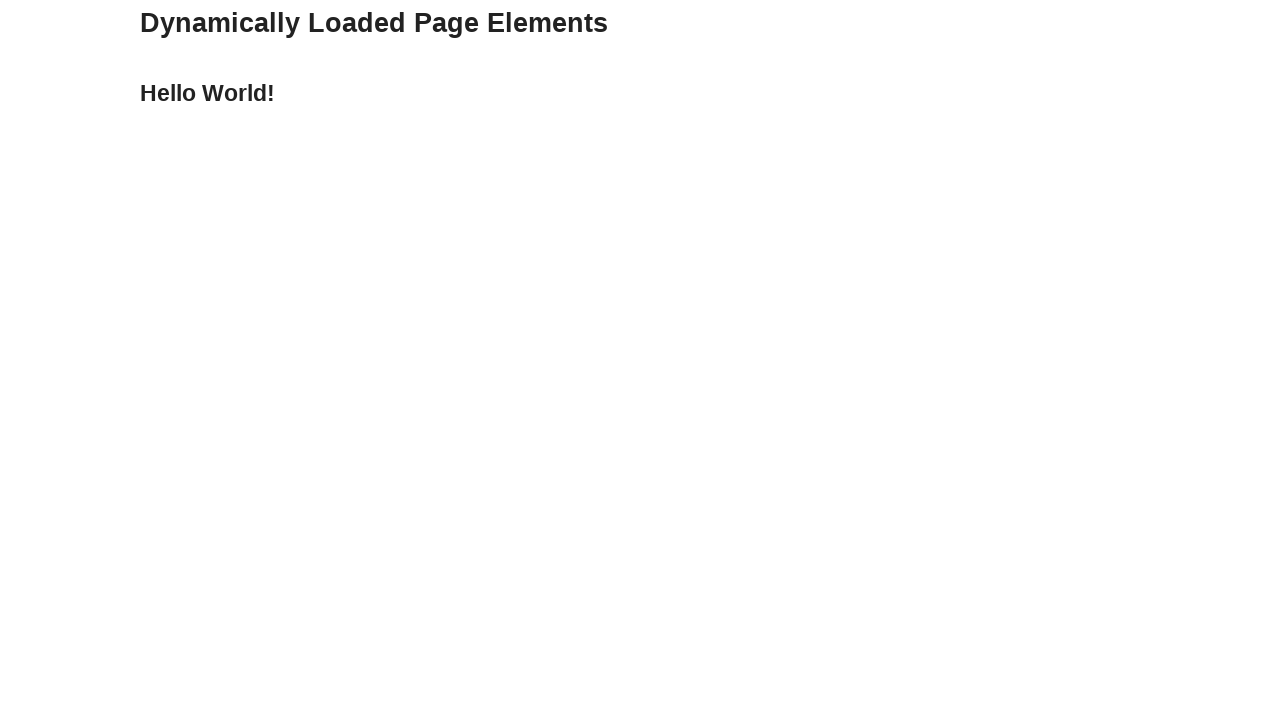

Verified that text content equals 'Hello World!'
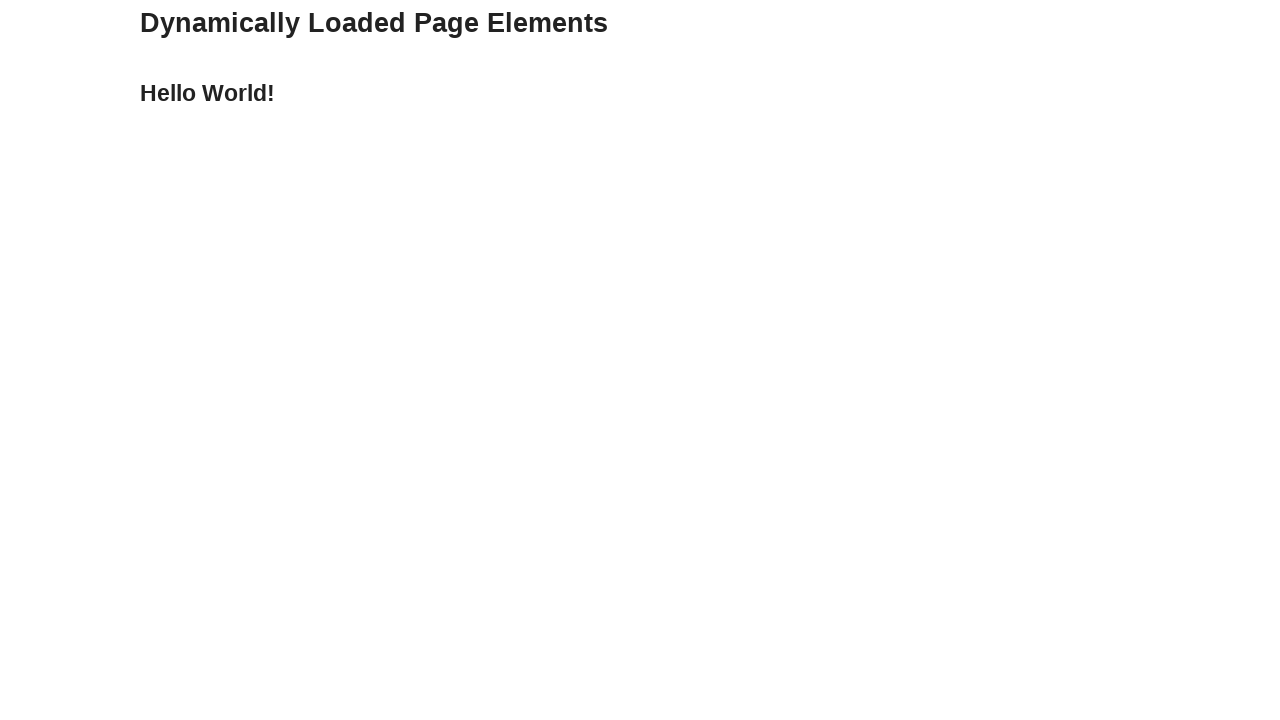

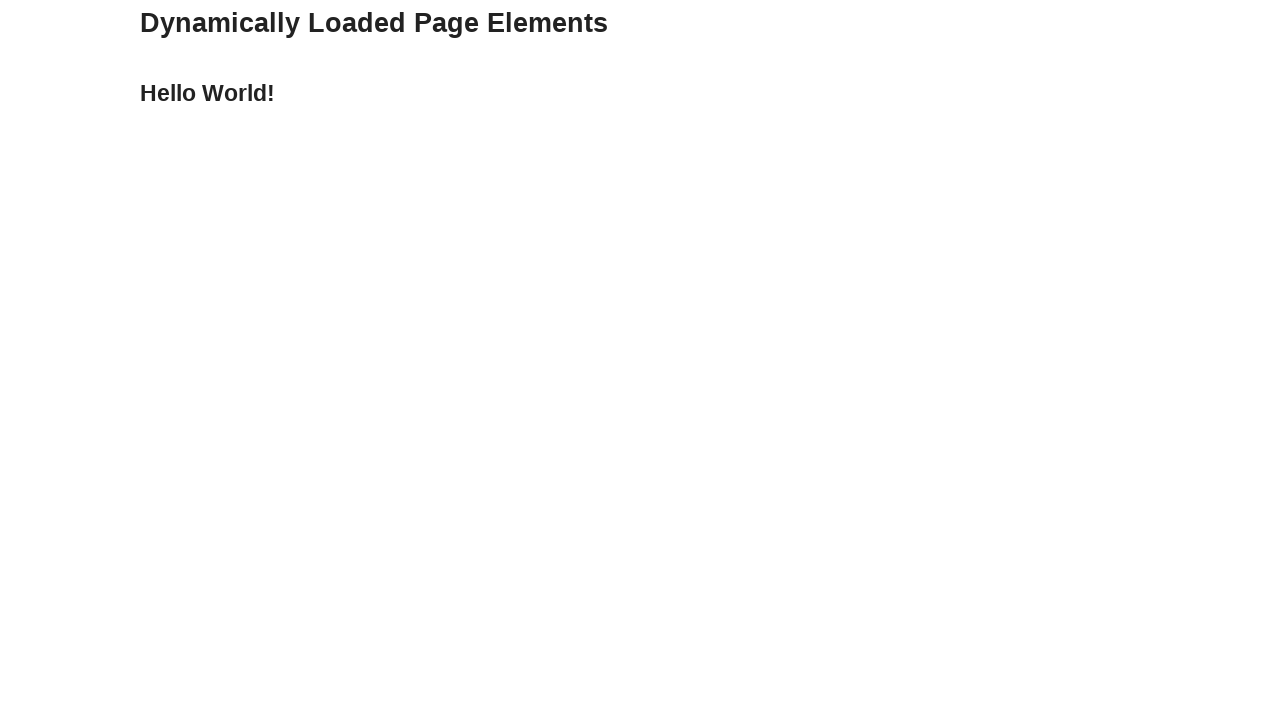